Tests that clicking the Due column header sorts the table data in ascending order by verifying values are in increasing order

Starting URL: http://the-internet.herokuapp.com/tables

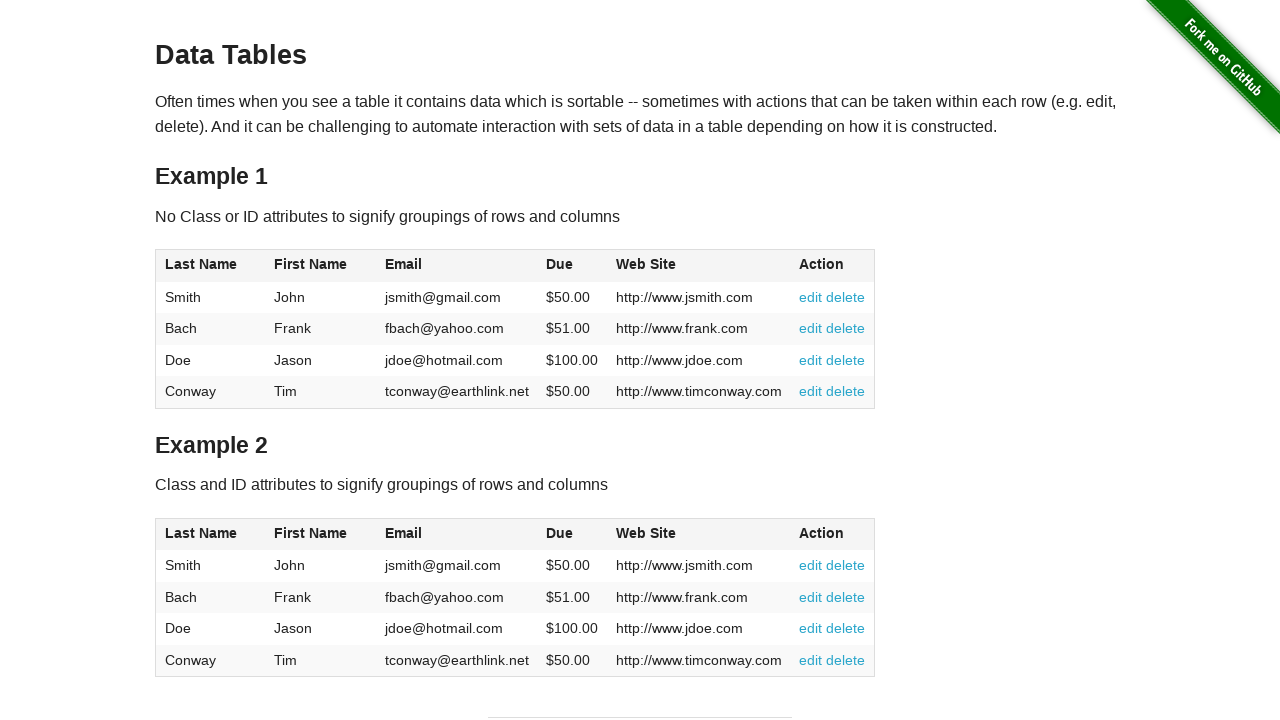

Clicked Due column header to sort ascending at (572, 266) on #table1 thead tr th:nth-of-type(4)
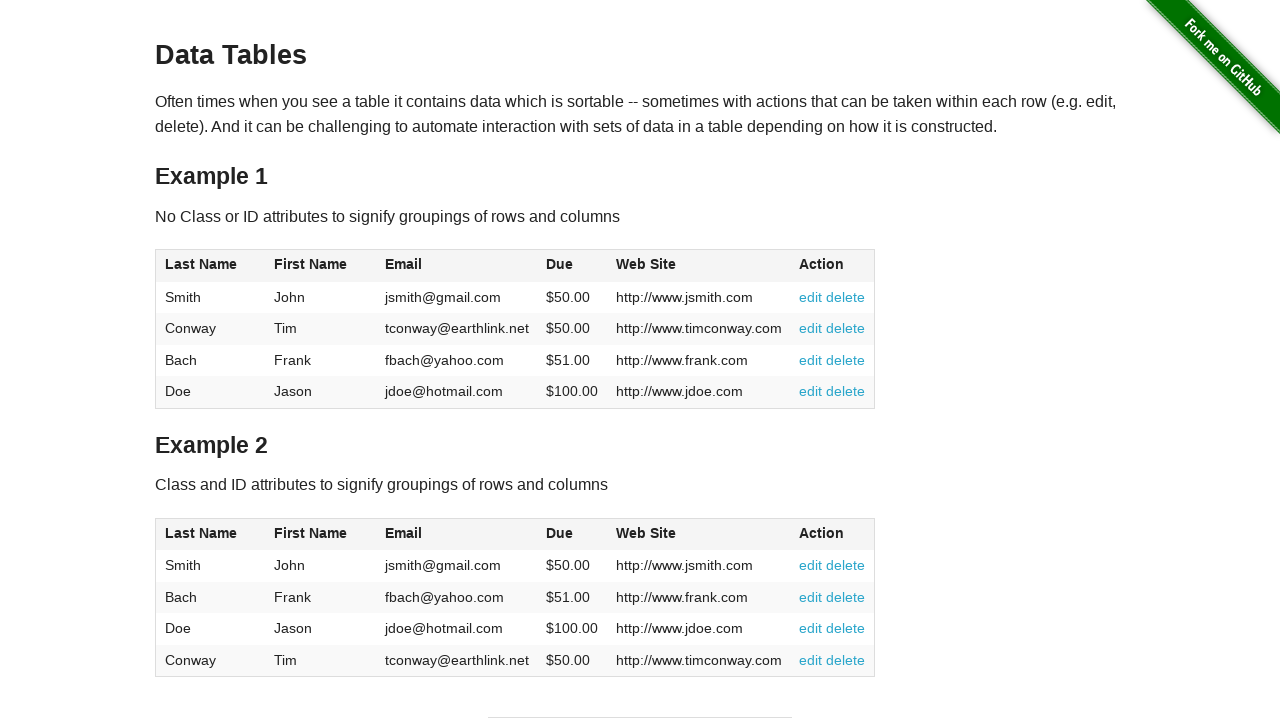

Table sorted and Due column data loaded
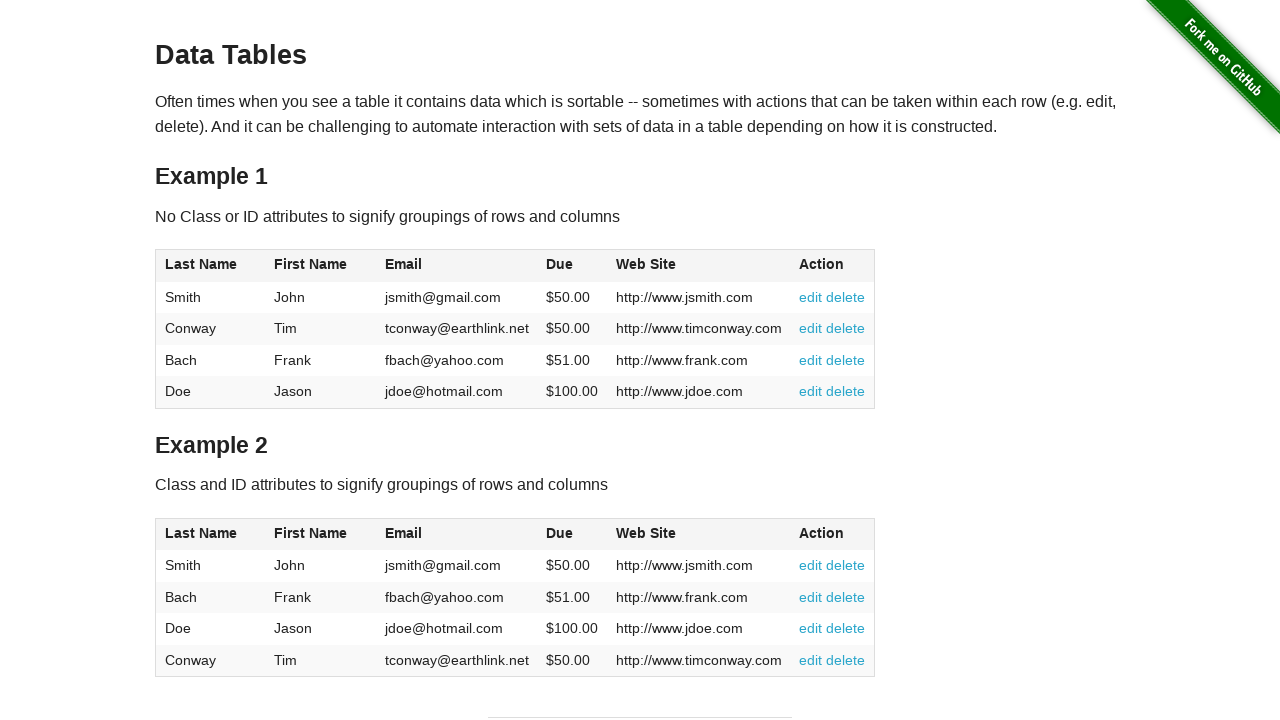

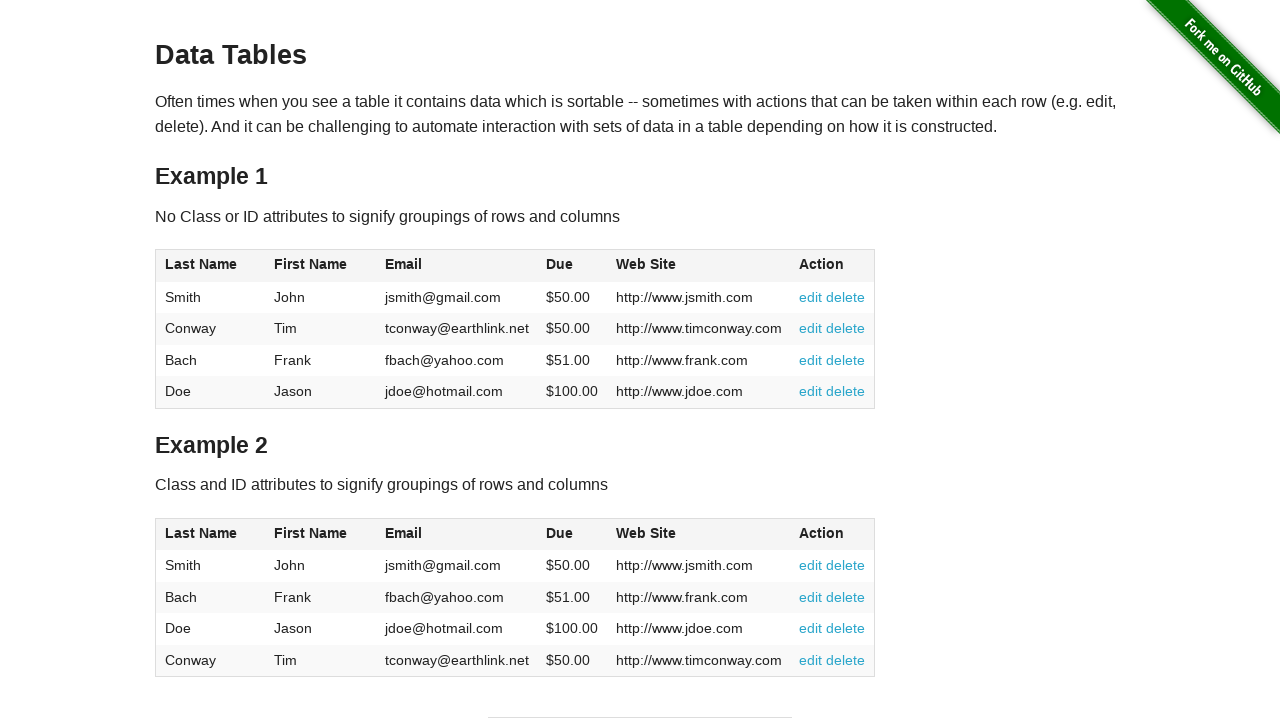